Tests dropdown menu functionality by selecting options using different methods: by visible text, by value, and by index on a demo select menu

Starting URL: https://demoqa.com/select-menu

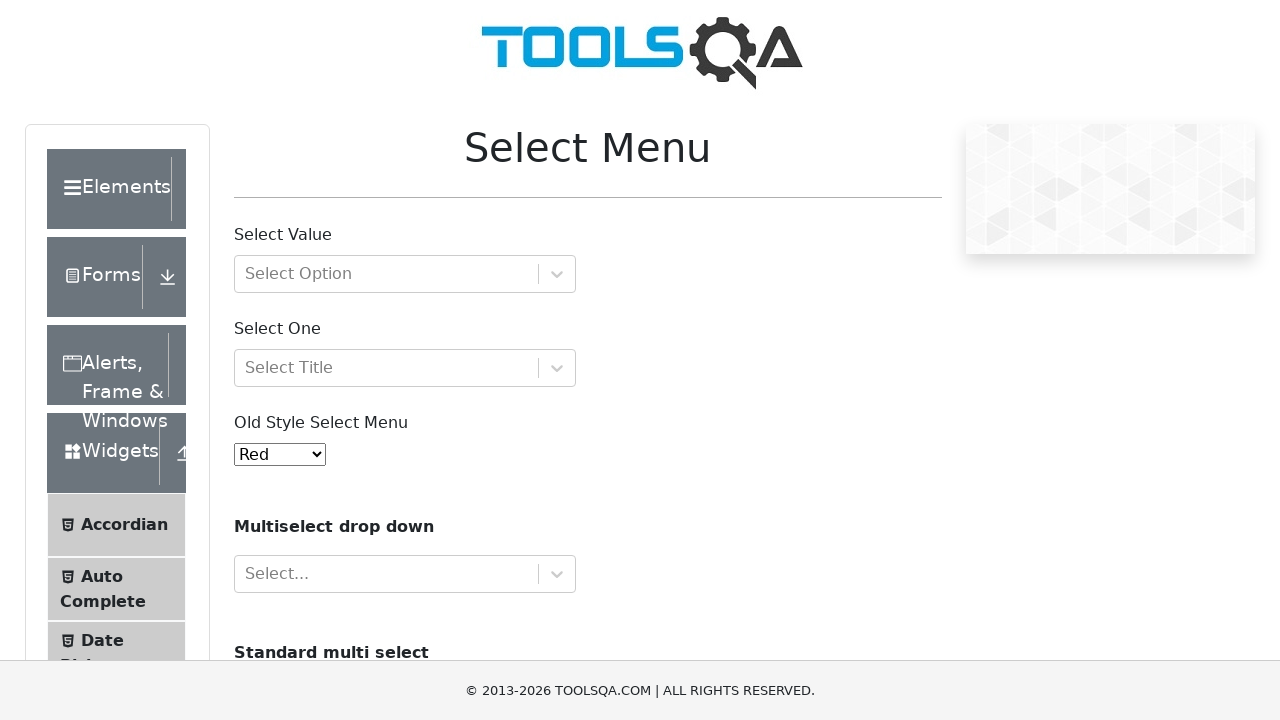

Selected 'Green' by visible text from the dropdown menu on #oldSelectMenu
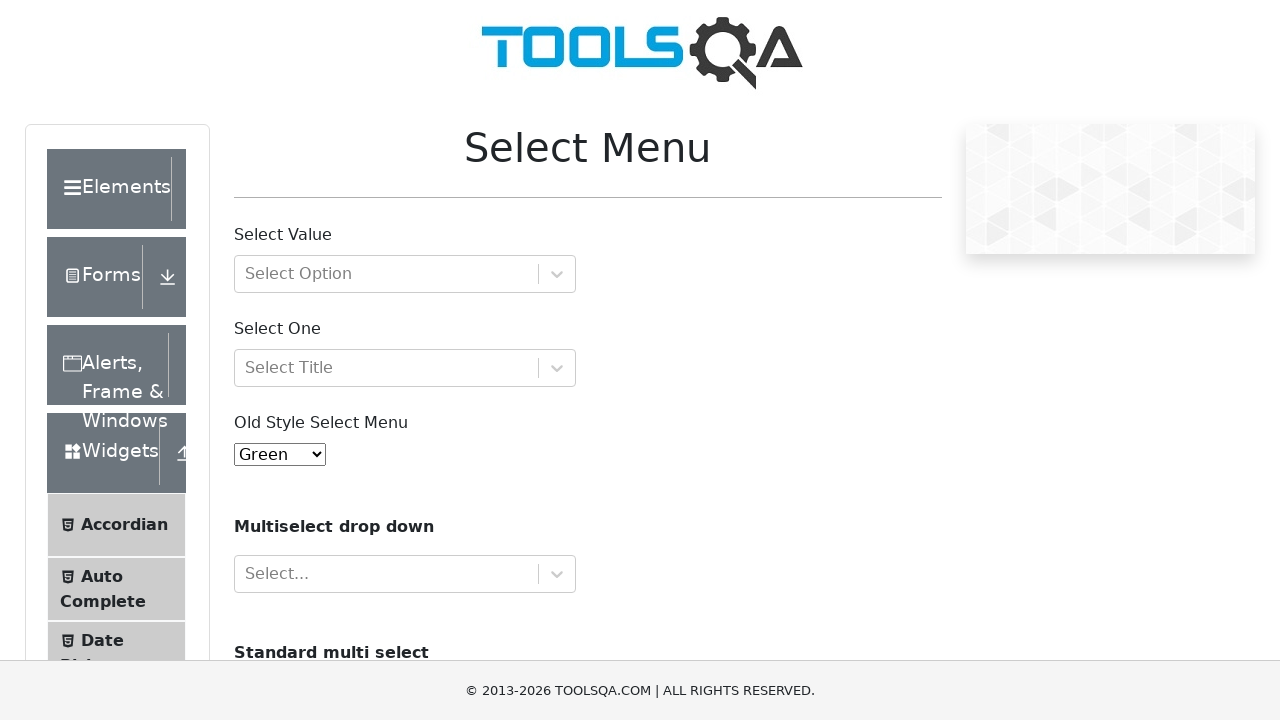

Selected option with value '4' (Purple) from the dropdown menu on #oldSelectMenu
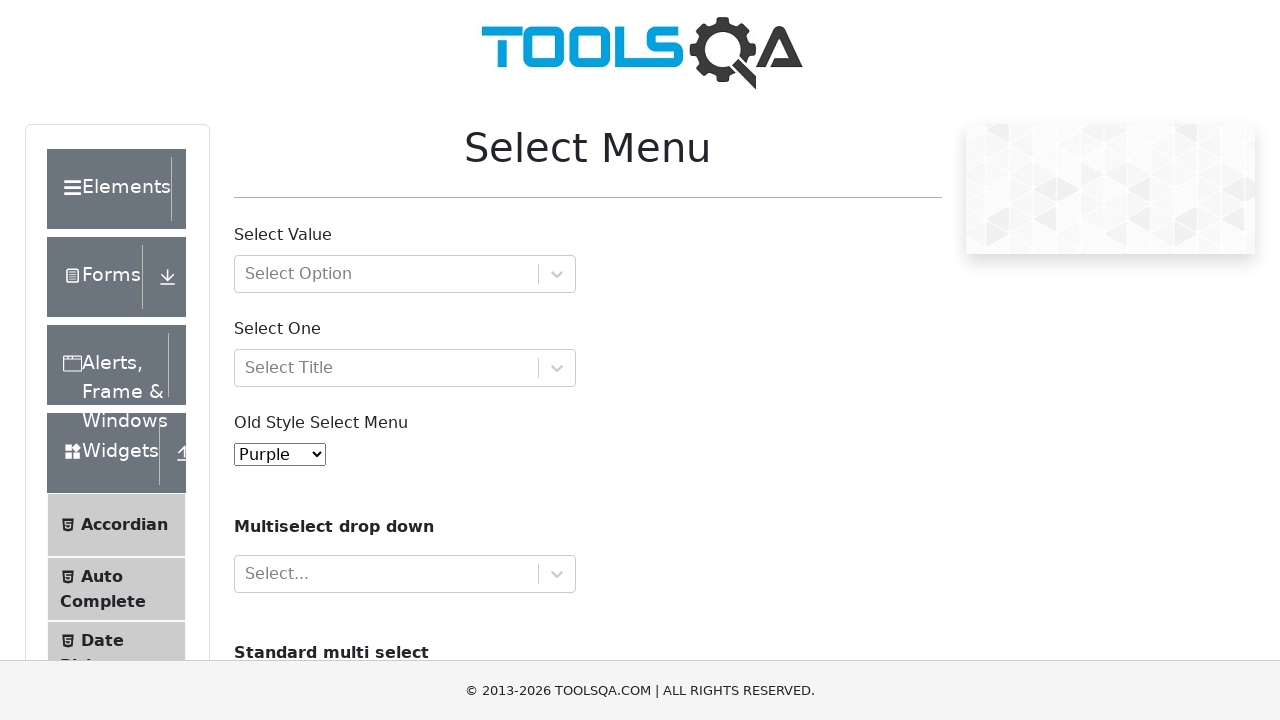

Selected option by index 1 (Blue) from the dropdown menu on #oldSelectMenu
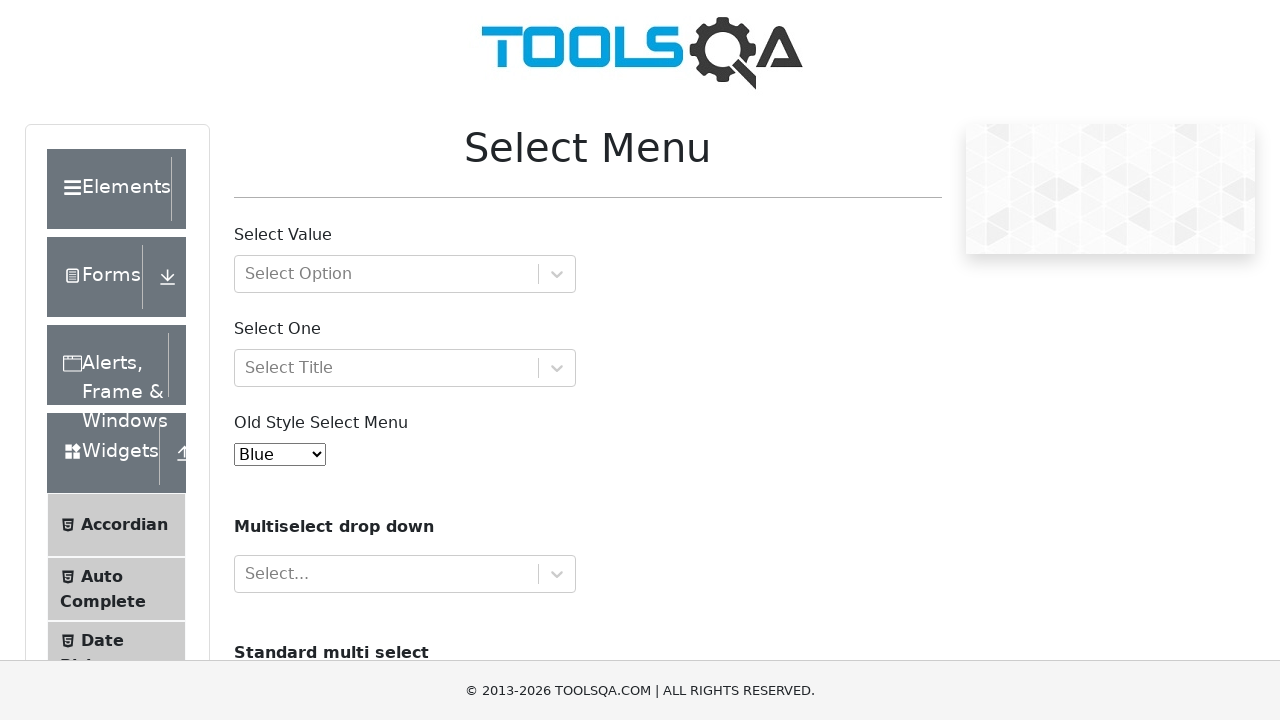

Verified dropdown menu is ready
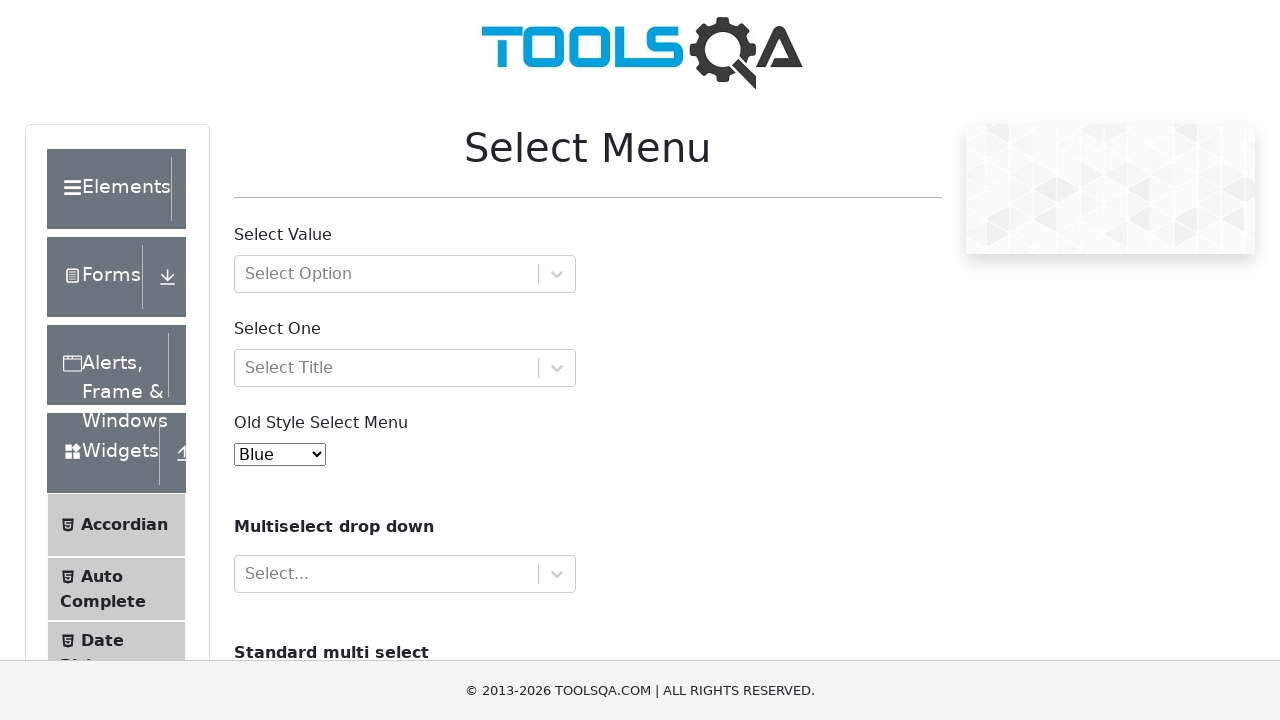

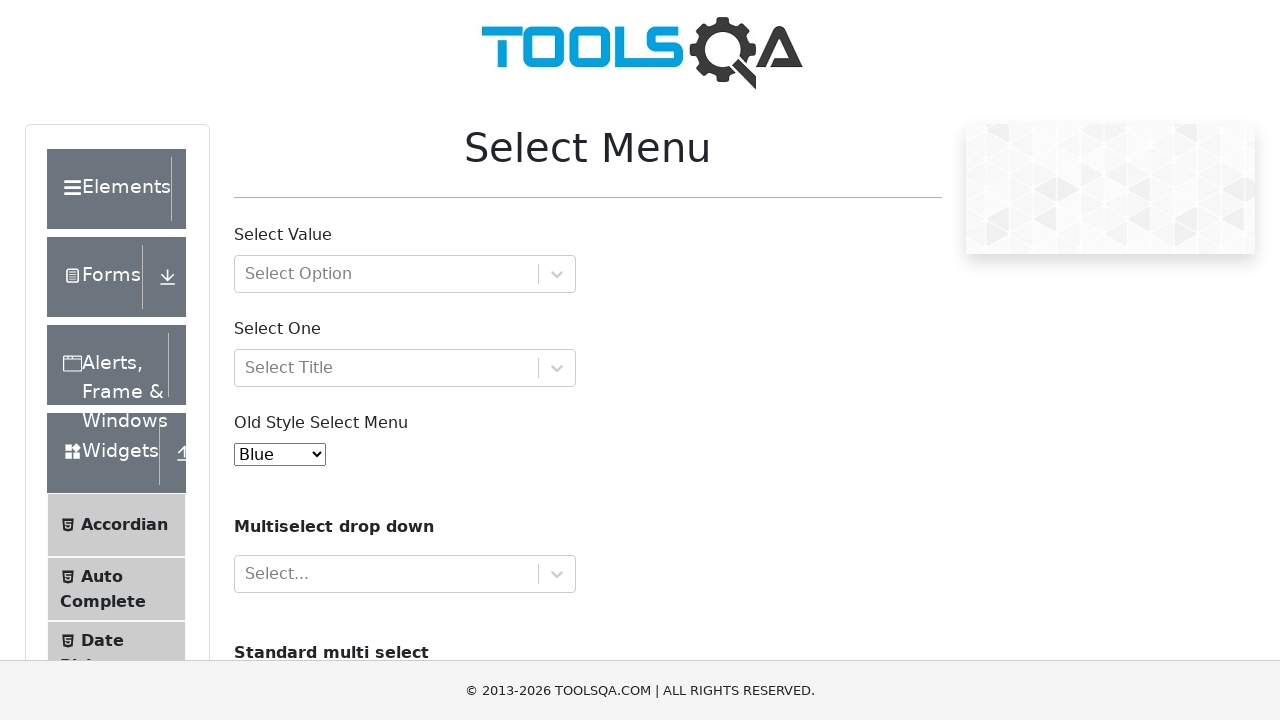